Tests right-click (context menu) functionality by performing a context click on a specific element labeled "Context Menu"

Starting URL: https://www.leafground.com/menu.xhtml

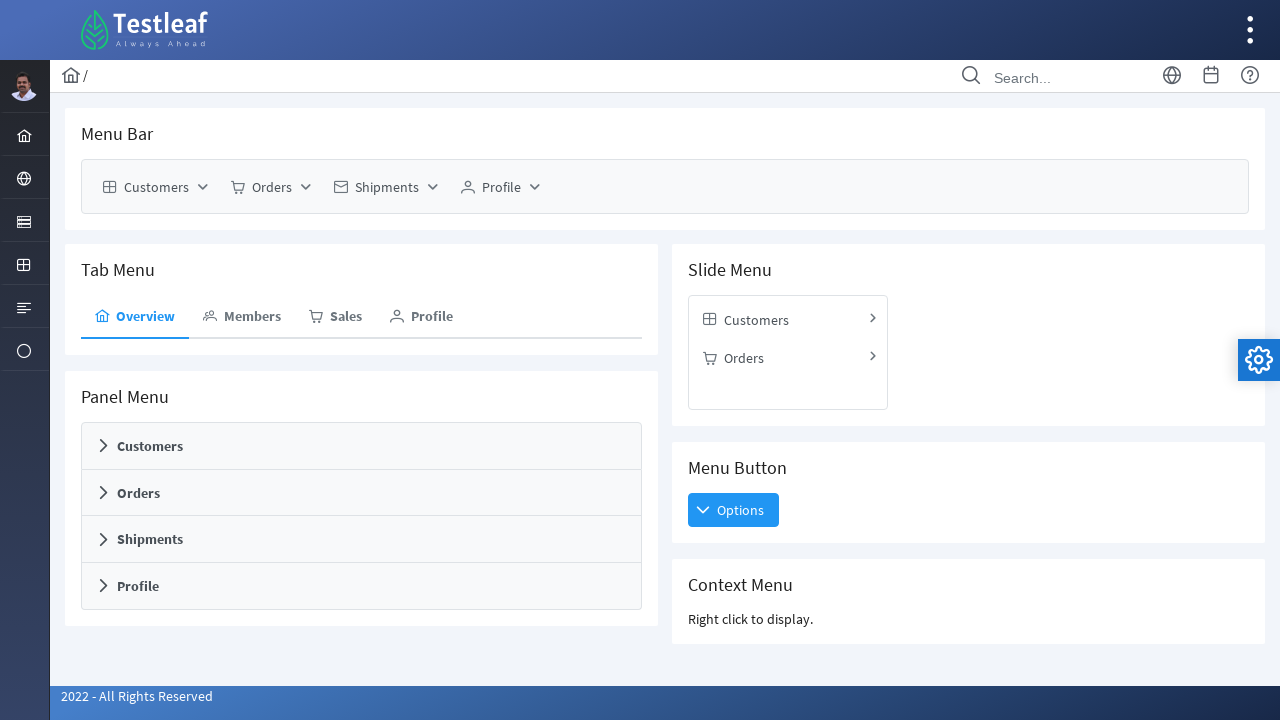

Waited for Context Menu element to be visible
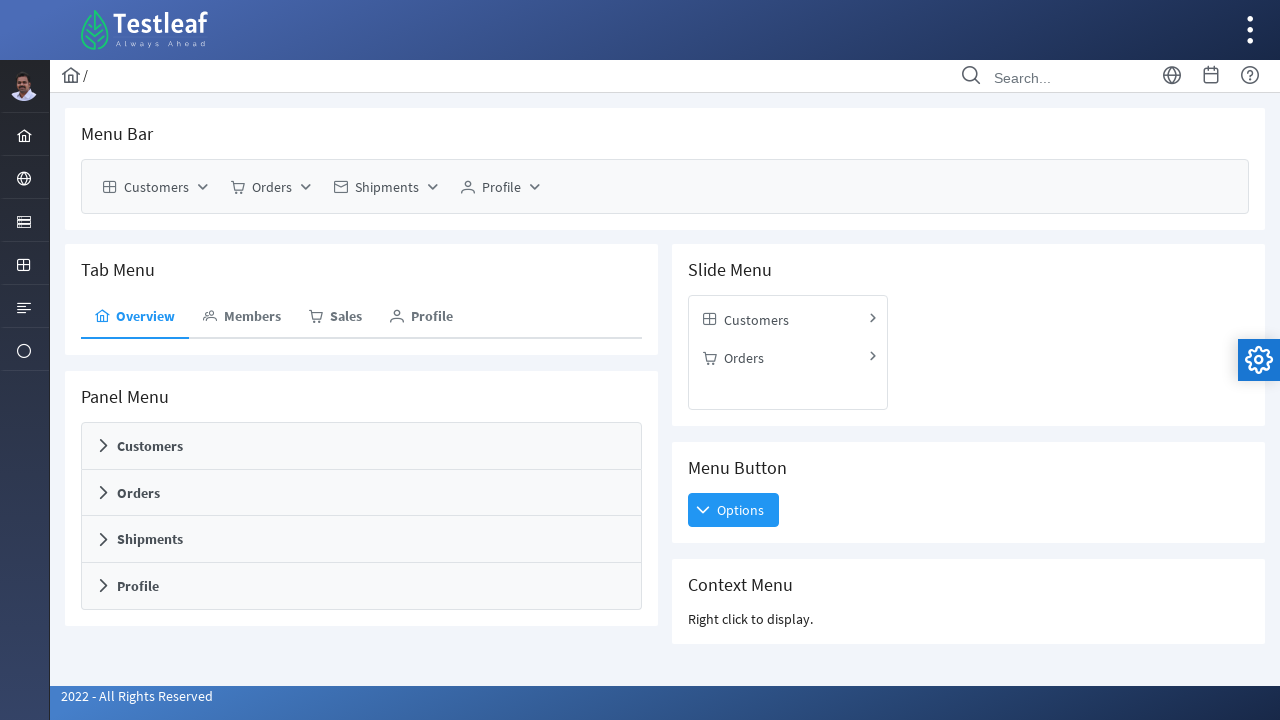

Performed right-click (context click) on Context Menu element at (968, 585) on xpath=//h5[text()='Context Menu']
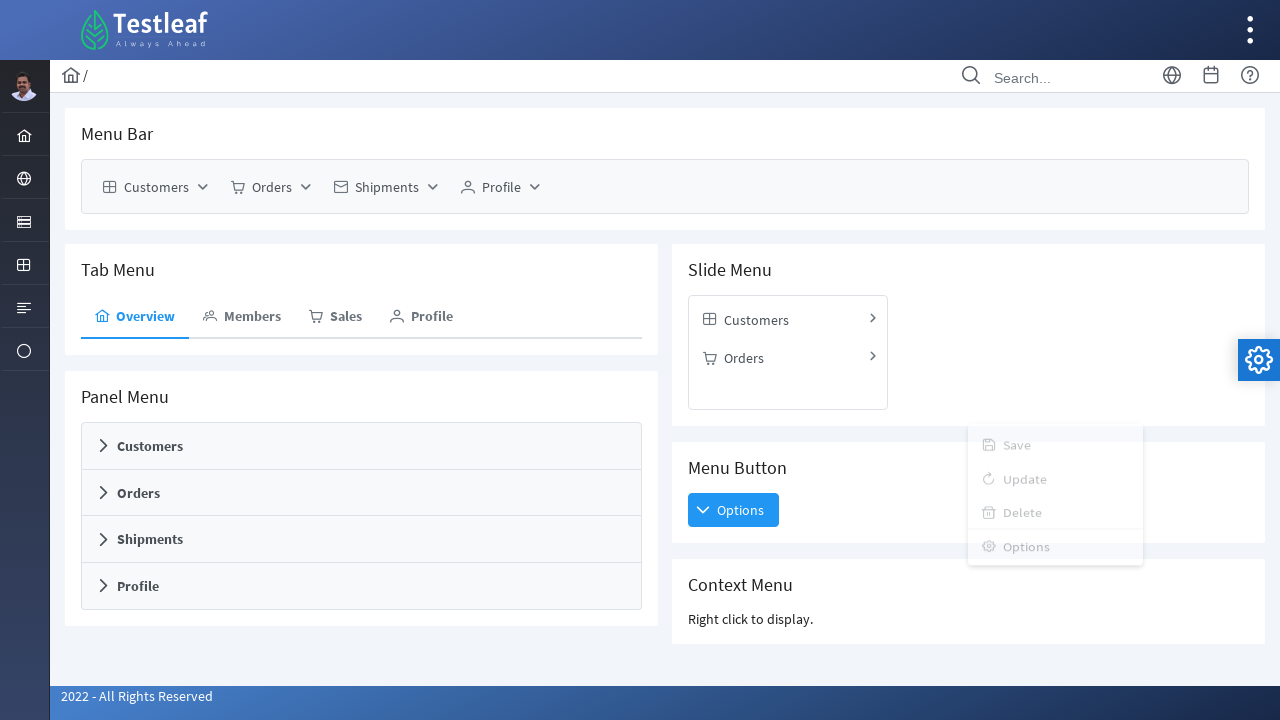

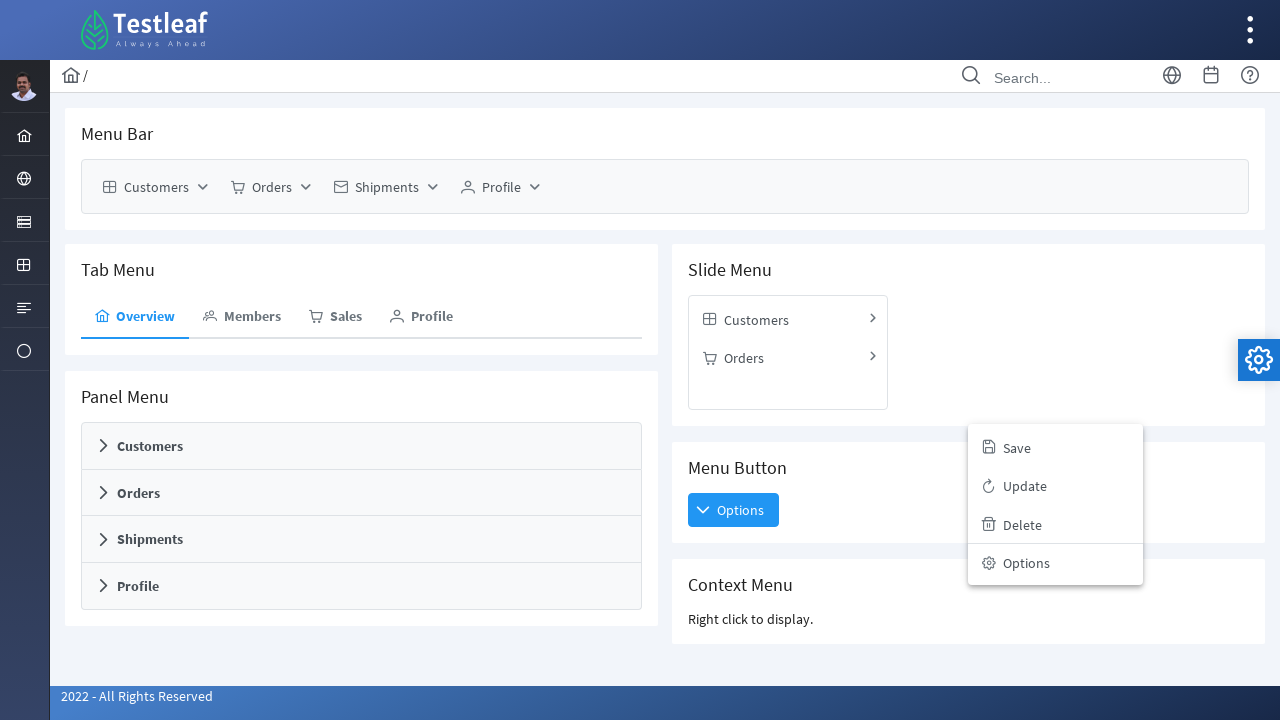